Tests explicit wait for specific text to be present in element

Starting URL: https://acctabootcamp.github.io/site/examples/sync

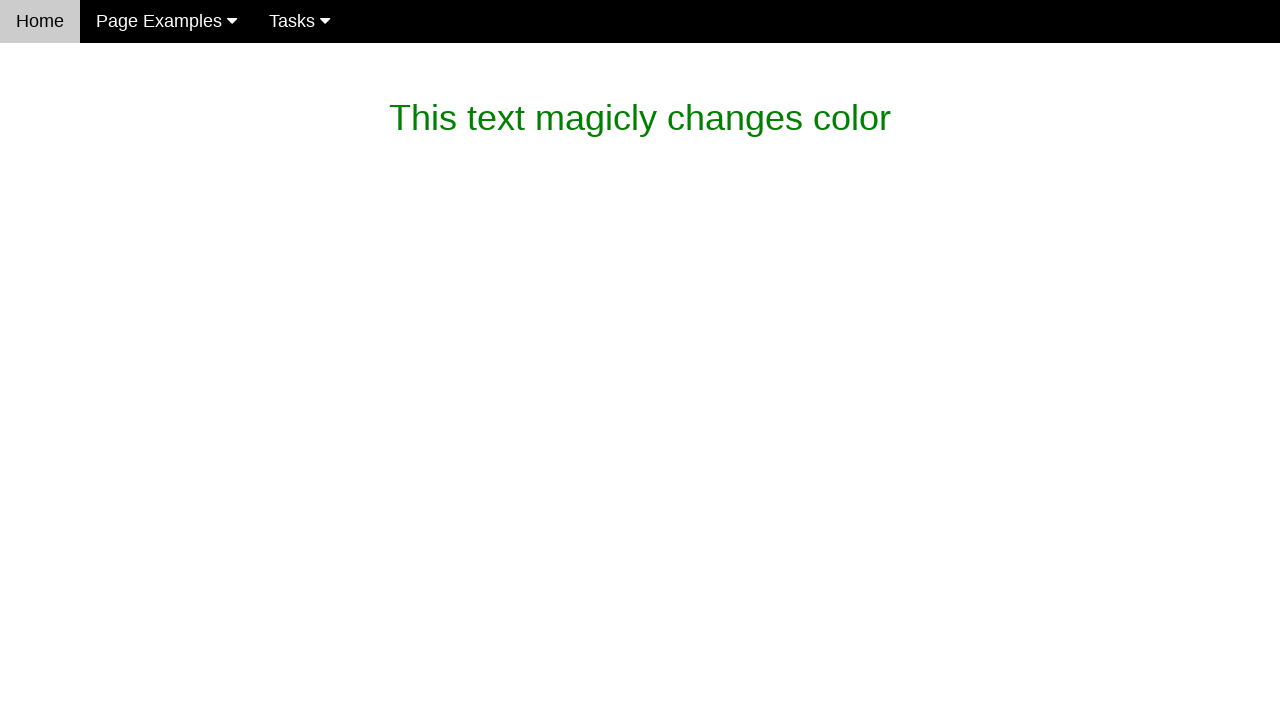

Waited for 'dev' text to appear in paragraph element
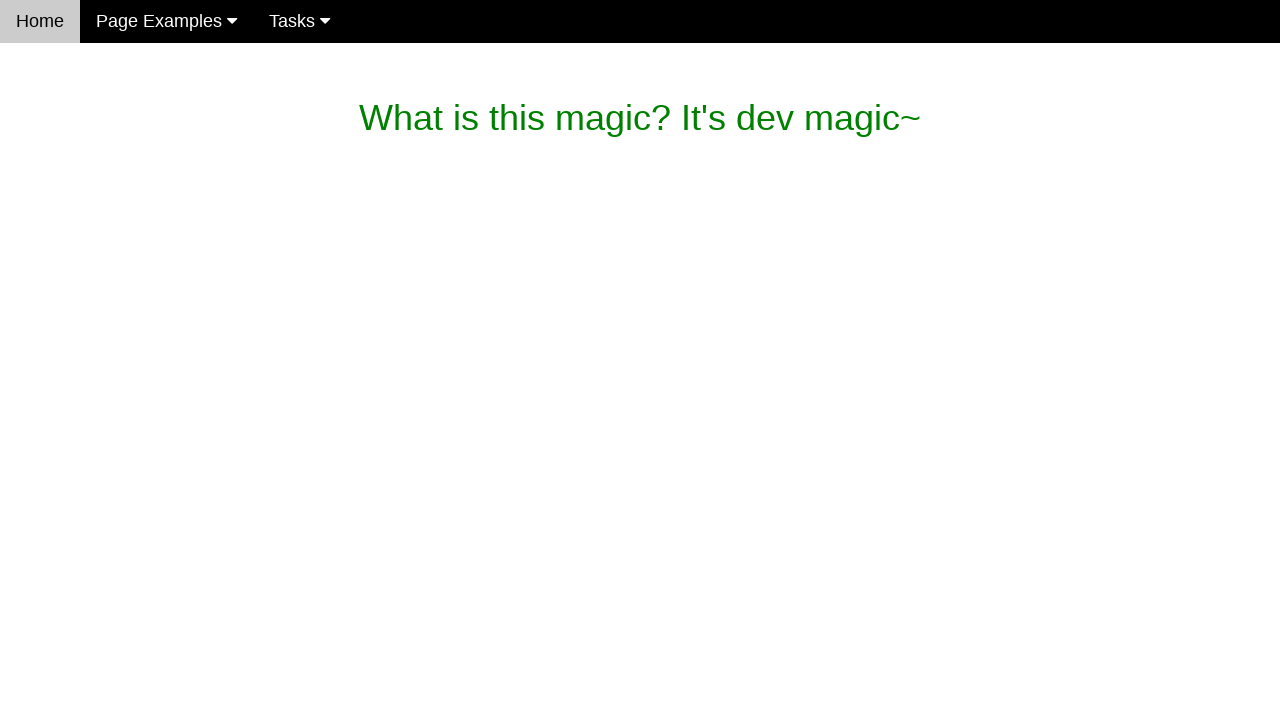

Located magic_text element
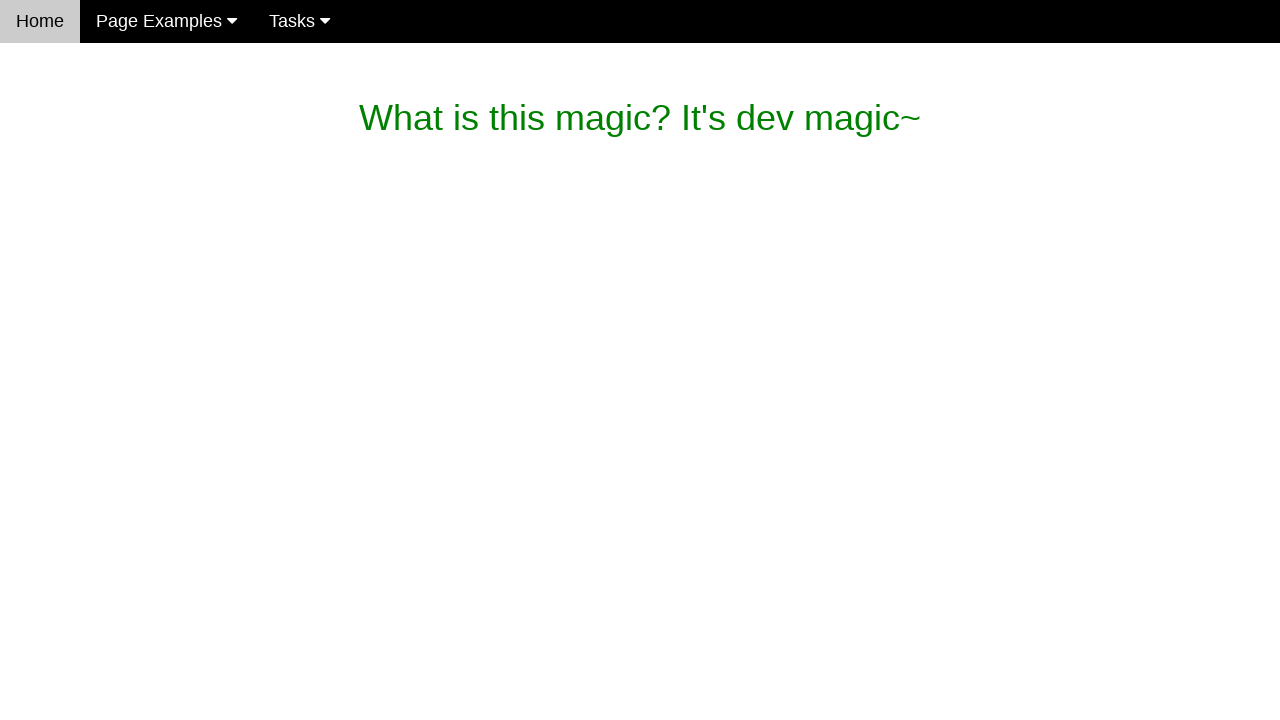

Verified magic text contains 'What is this magic? It's dev magic~'
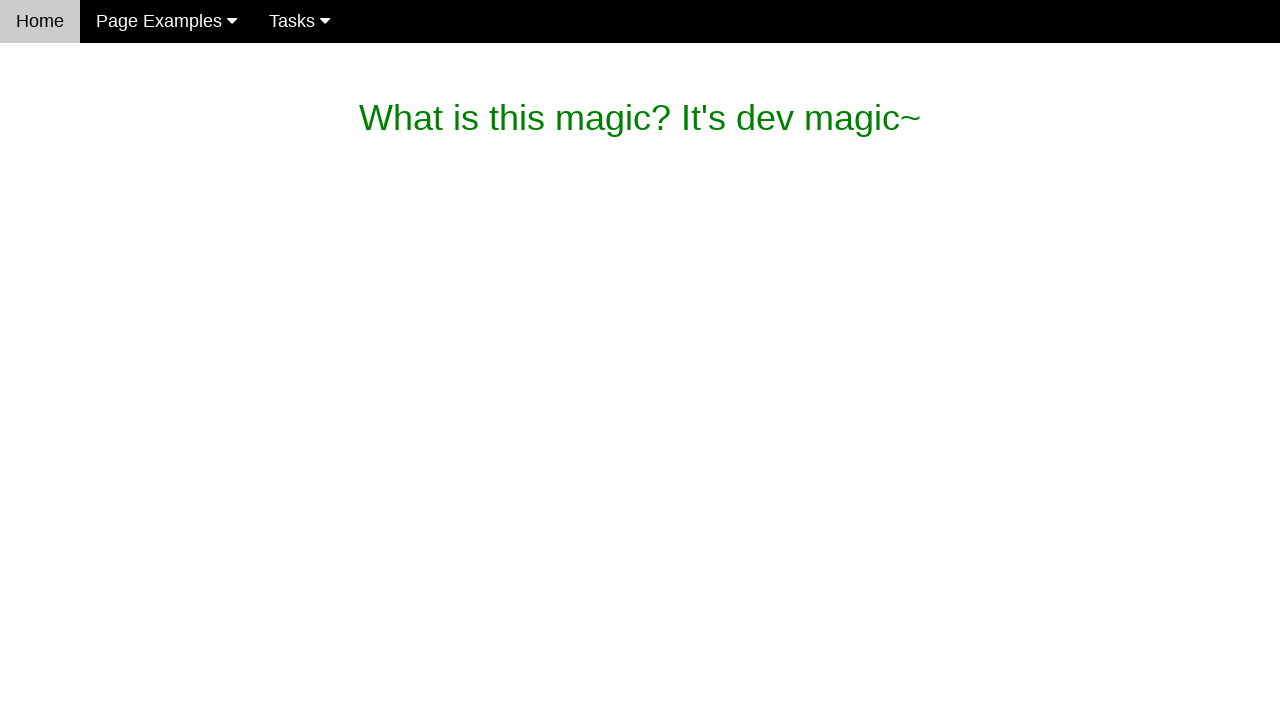

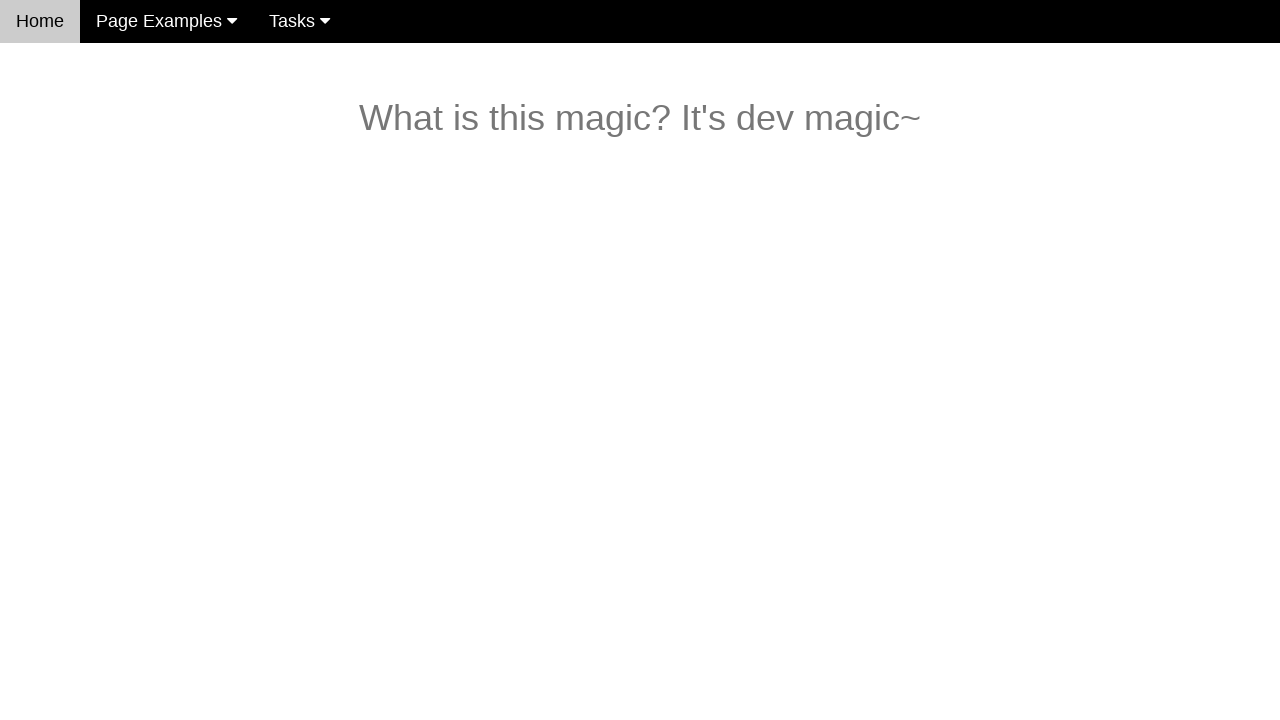